Tests that edits are saved when the input field loses focus (blur event)

Starting URL: https://demo.playwright.dev/todomvc

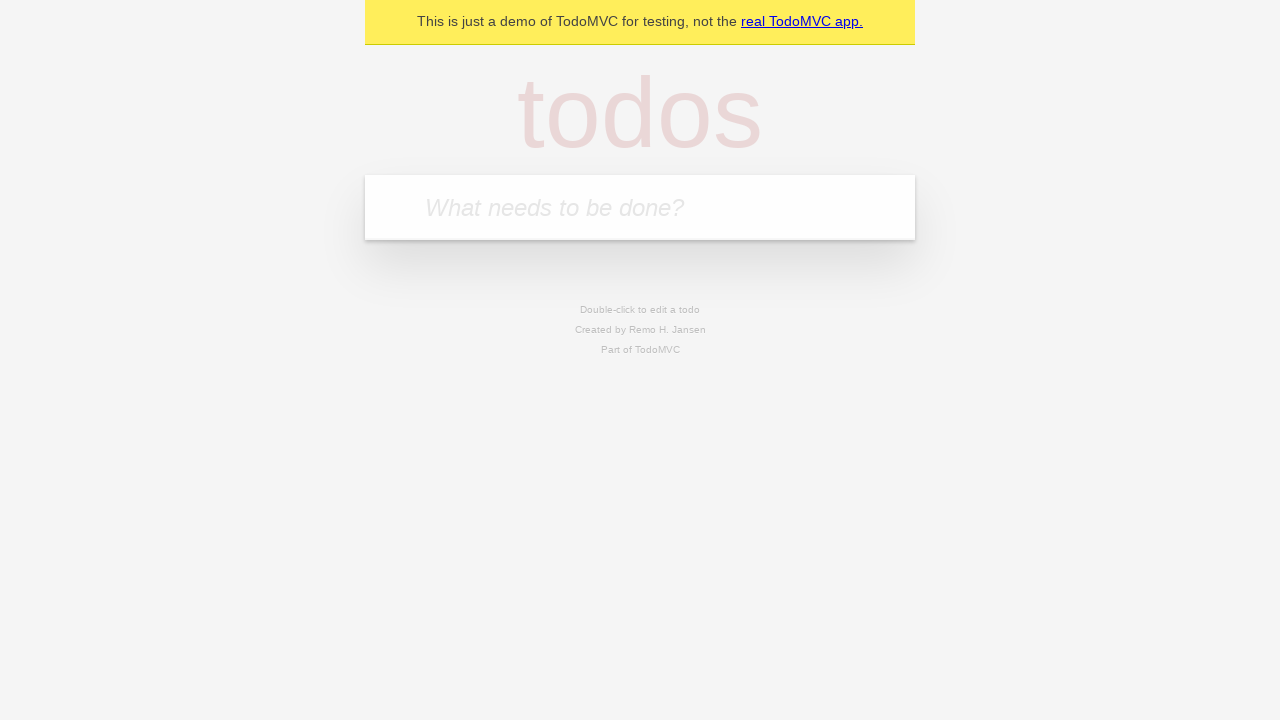

Filled first todo input with 'buy some cheese' on internal:attr=[placeholder="What needs to be done?"i]
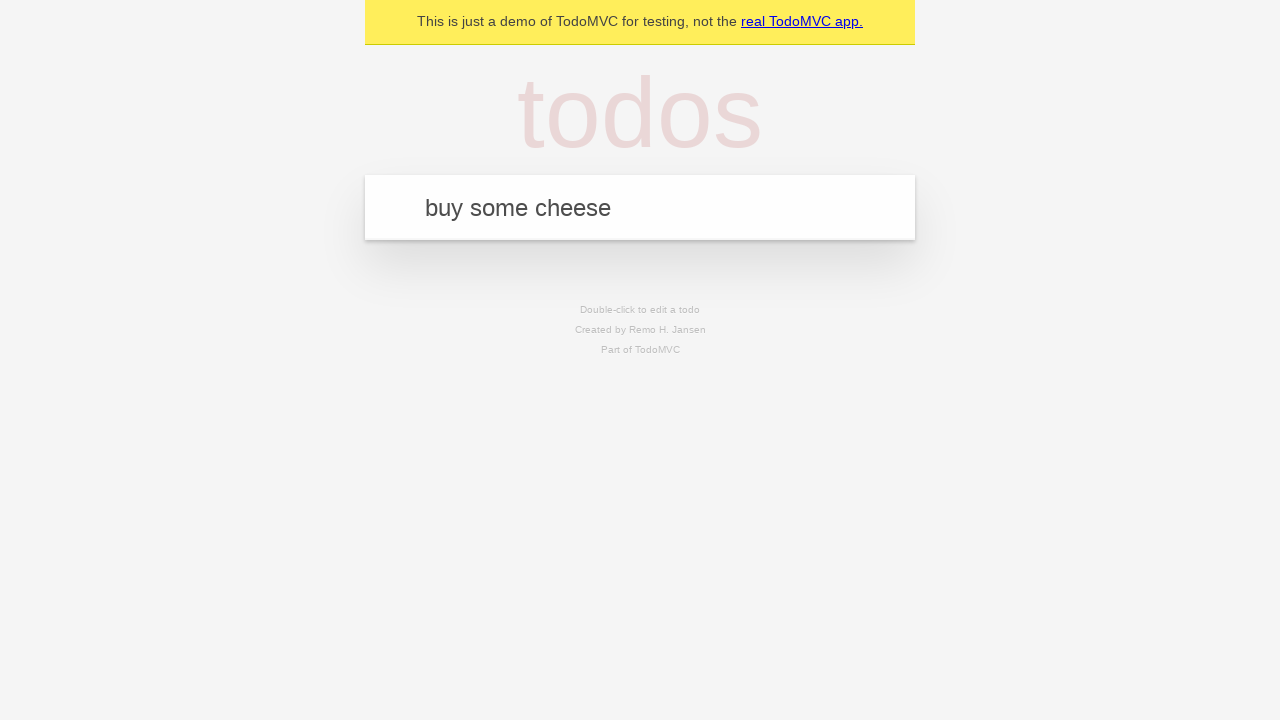

Pressed Enter to create first todo on internal:attr=[placeholder="What needs to be done?"i]
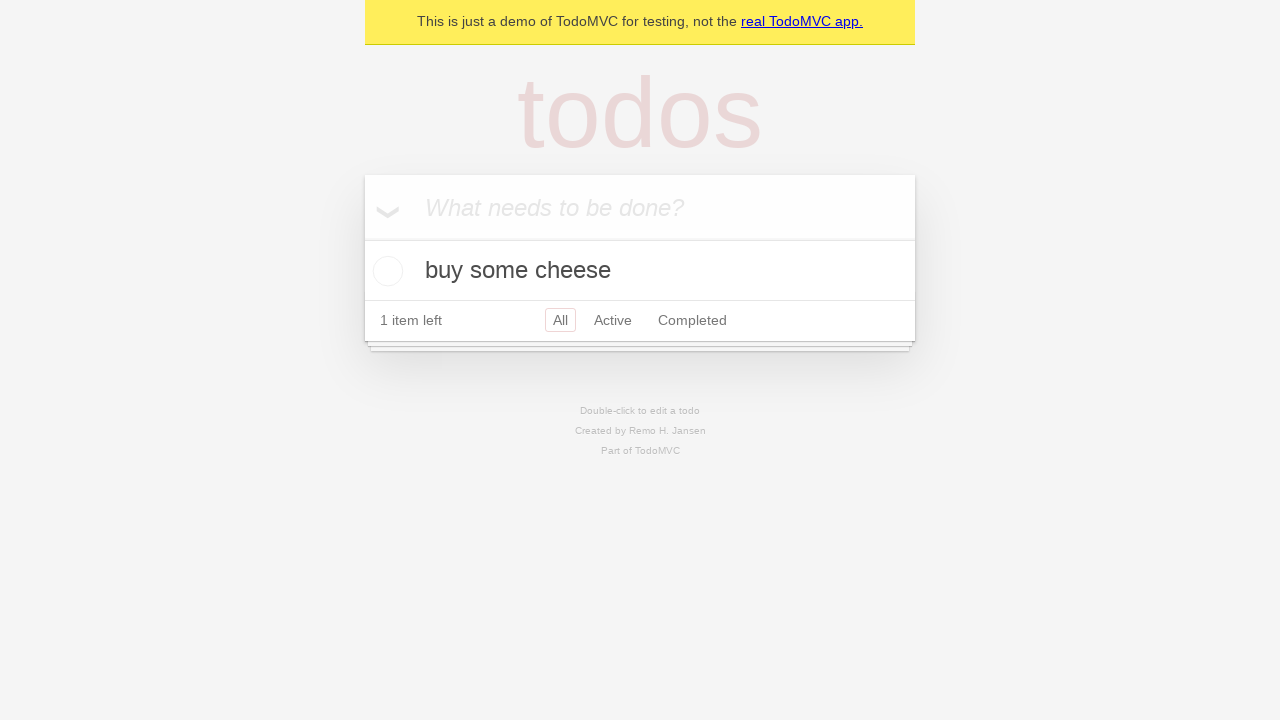

Filled second todo input with 'feed the cat' on internal:attr=[placeholder="What needs to be done?"i]
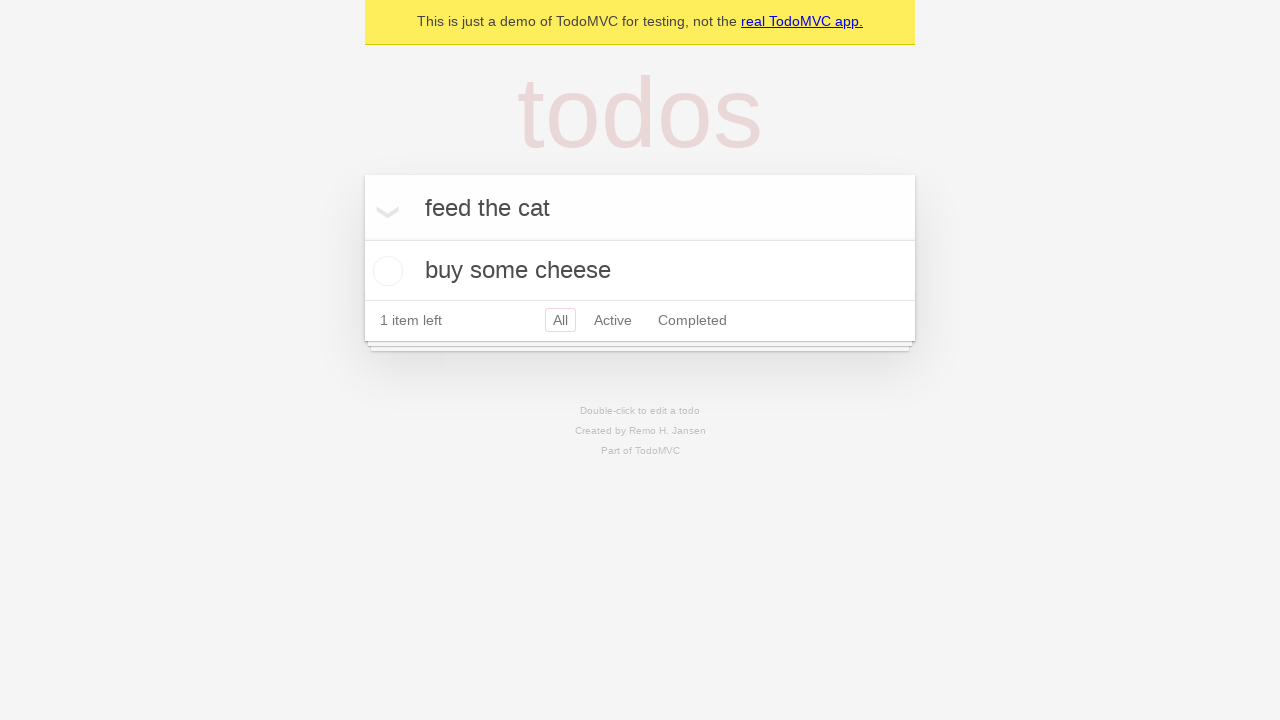

Pressed Enter to create second todo on internal:attr=[placeholder="What needs to be done?"i]
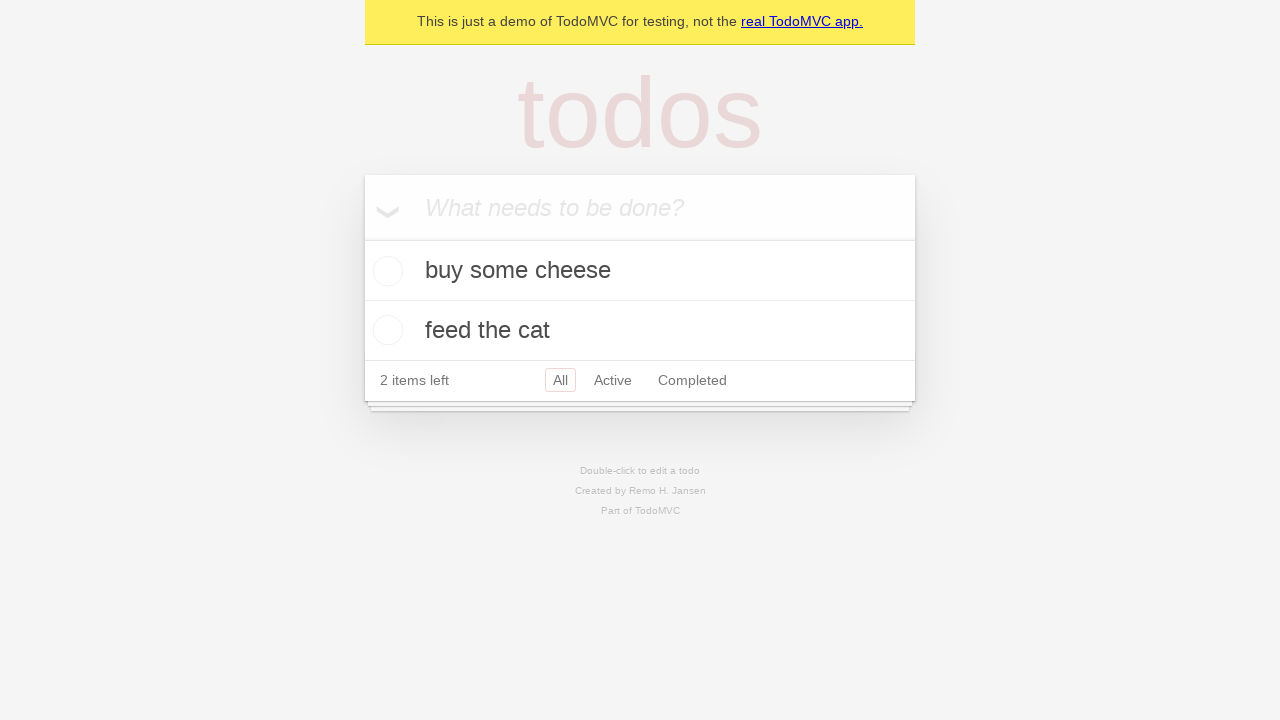

Filled third todo input with 'book a doctors appointment' on internal:attr=[placeholder="What needs to be done?"i]
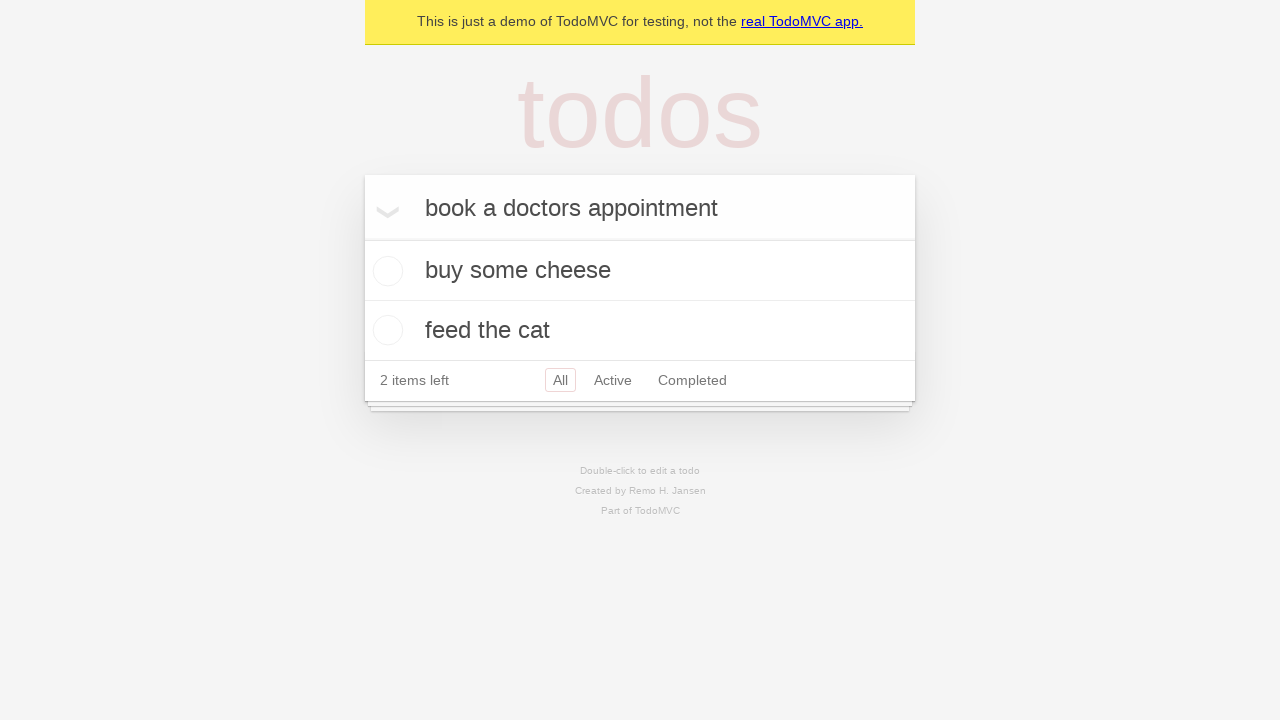

Pressed Enter to create third todo on internal:attr=[placeholder="What needs to be done?"i]
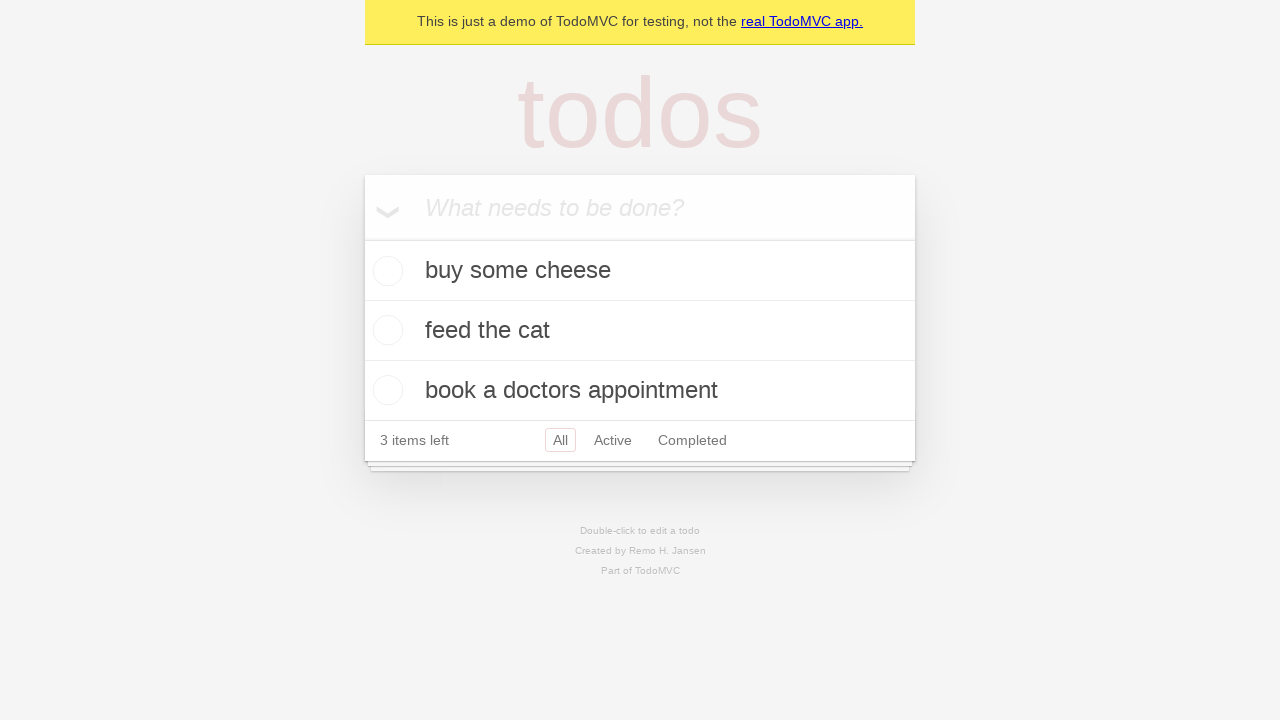

Double-clicked second todo item to enter edit mode at (640, 331) on internal:testid=[data-testid="todo-item"s] >> nth=1
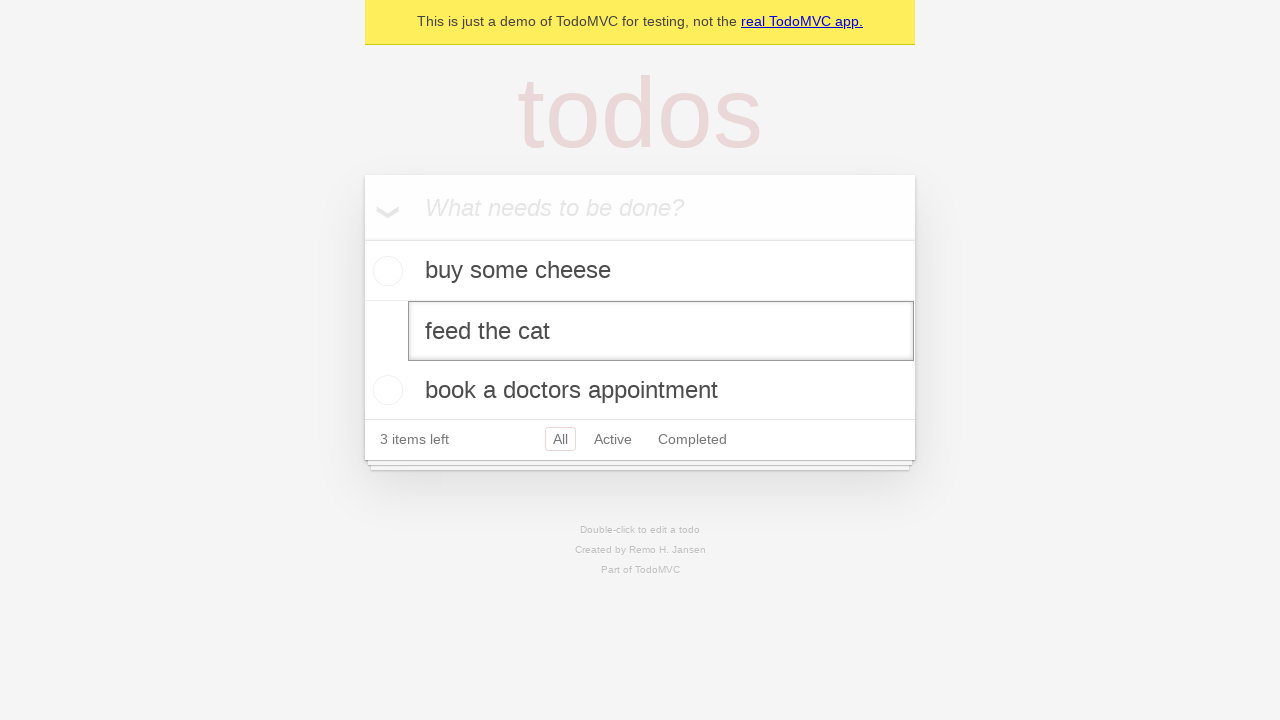

Filled edit input with 'buy some sausages' on internal:testid=[data-testid="todo-item"s] >> nth=1 >> internal:role=textbox[nam
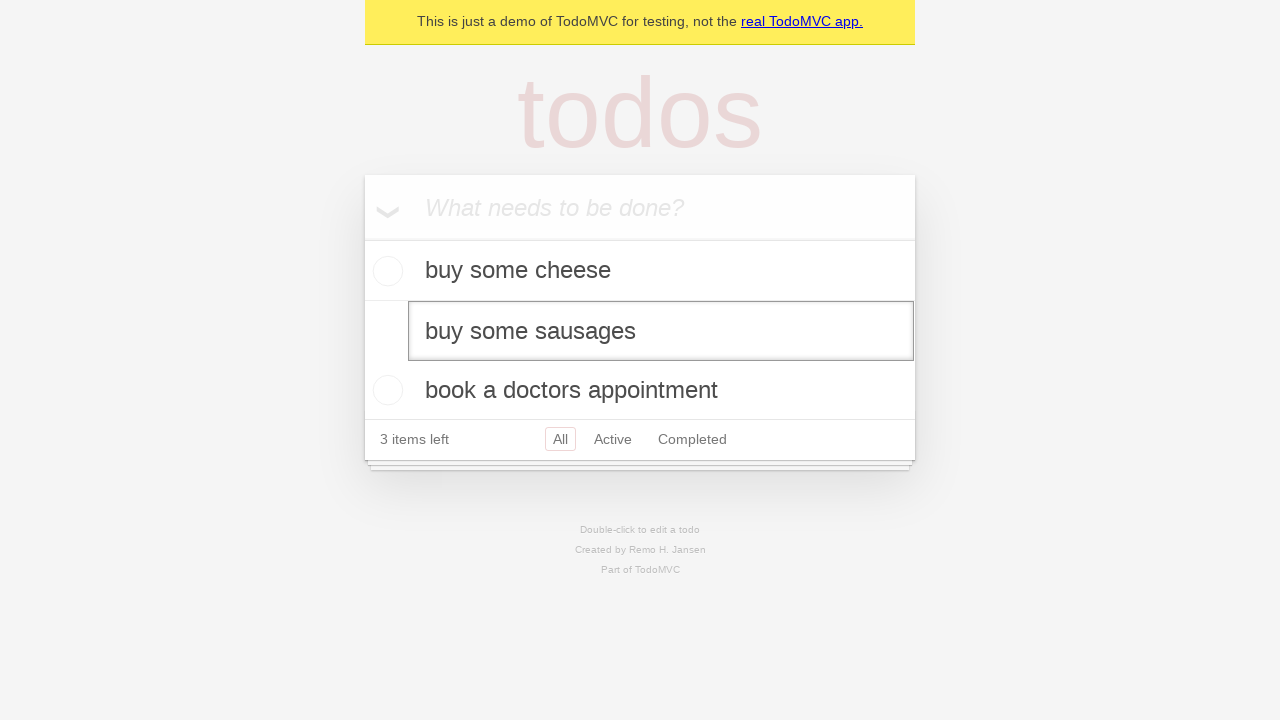

Dispatched blur event to save edits and exit edit mode
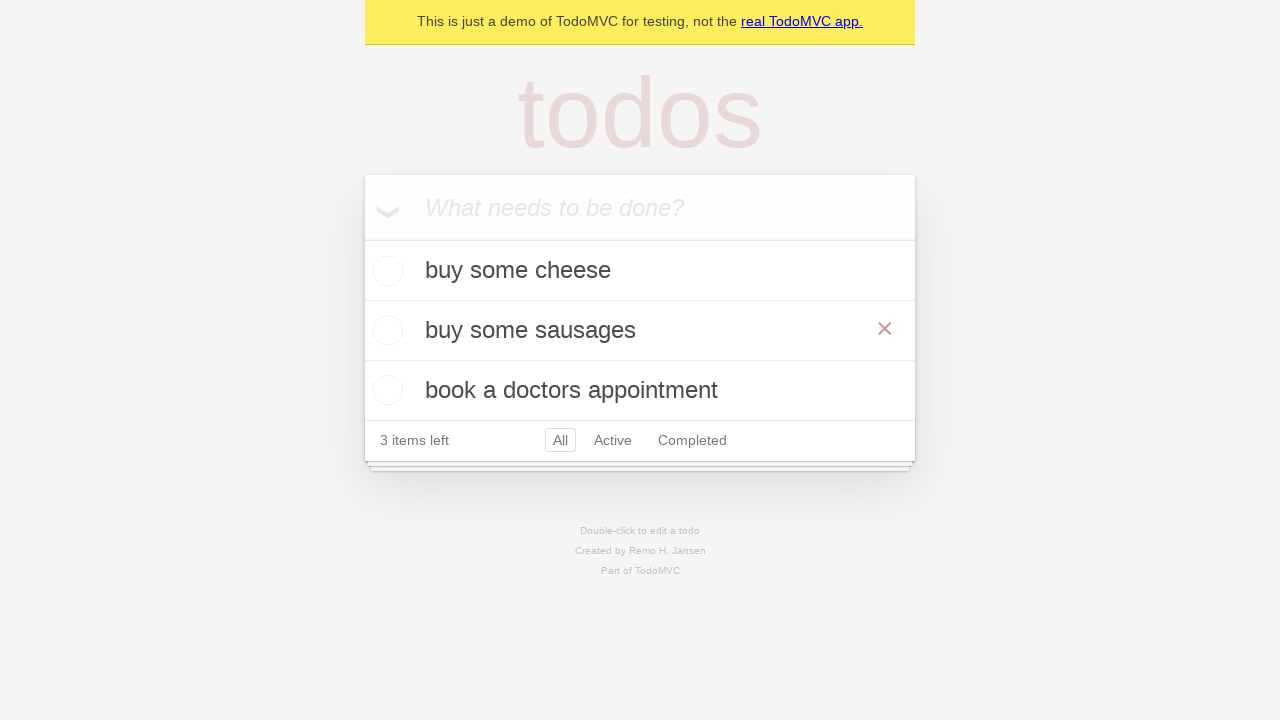

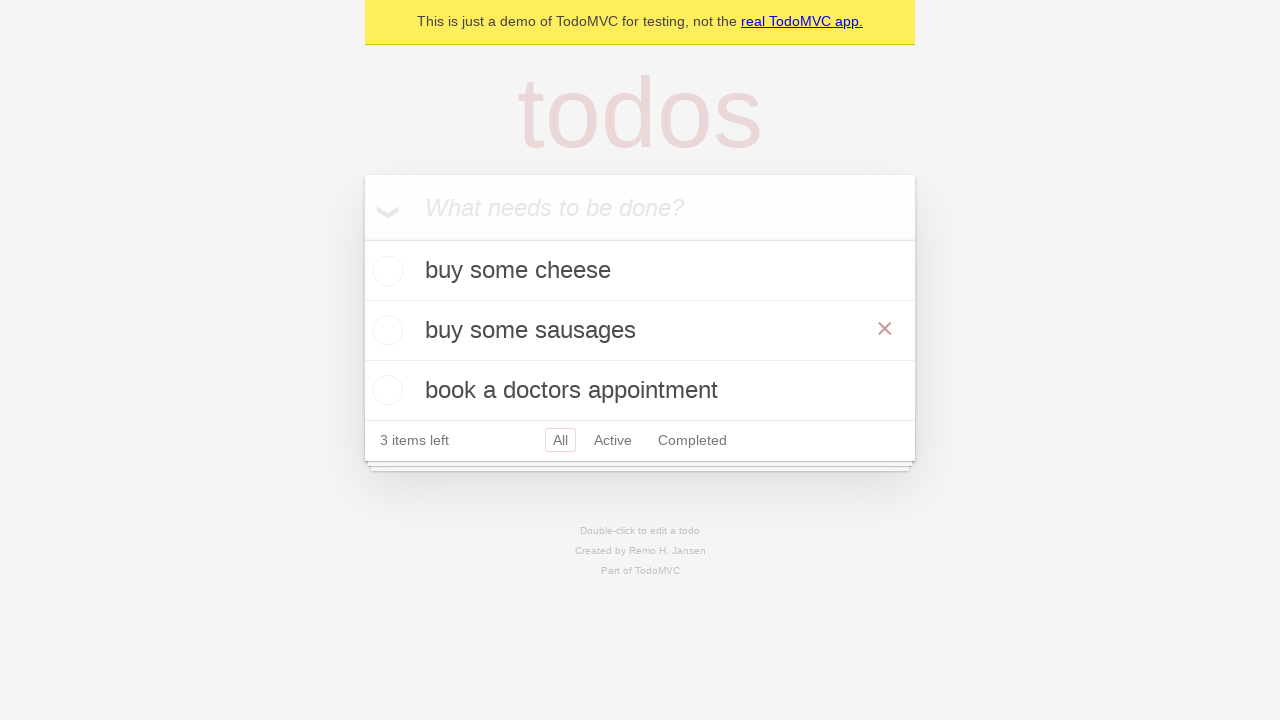